Tests iframe handling by switching to nested frames and filling form fields (first name, last name, and email) within different iframe contexts

Starting URL: https://letcode.in/frame

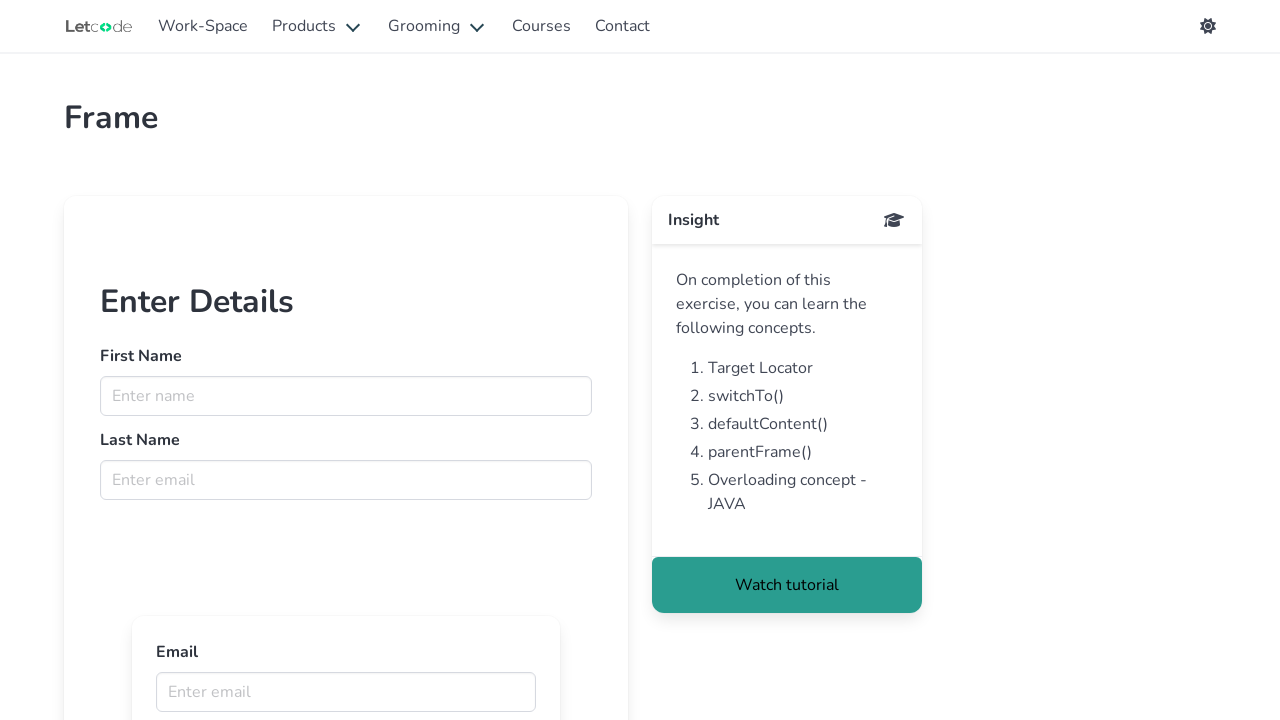

Located first iframe with id 'firstFr'
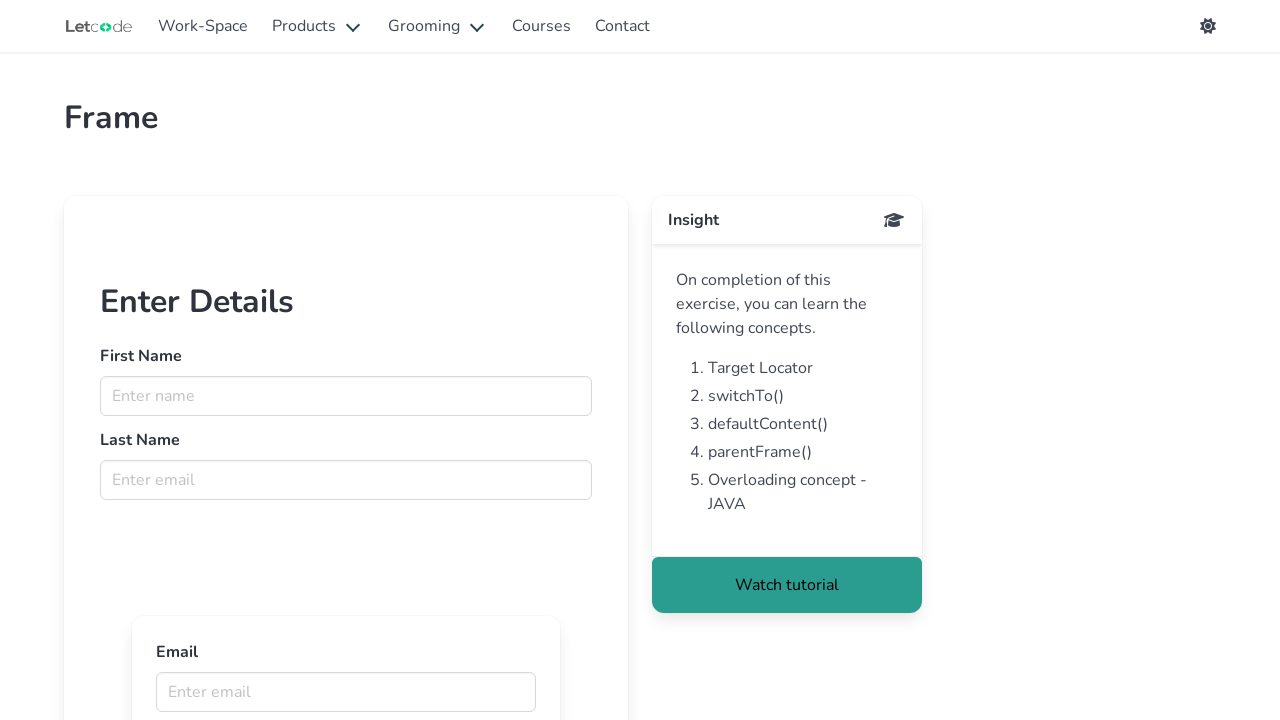

Filled first name field with 'surya' in first iframe on #firstFr >> internal:control=enter-frame >> input[name='fname']
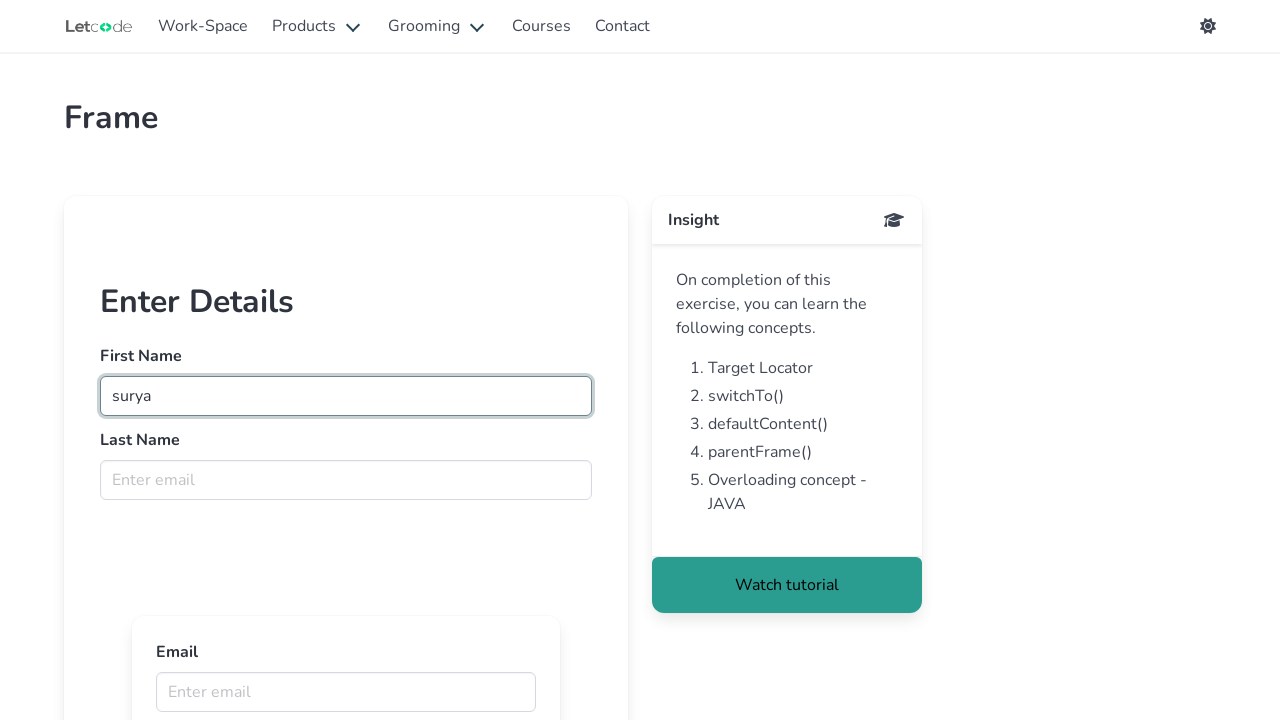

Filled last name field with 'Baddika' in first iframe on #firstFr >> internal:control=enter-frame >> input[name='lname']
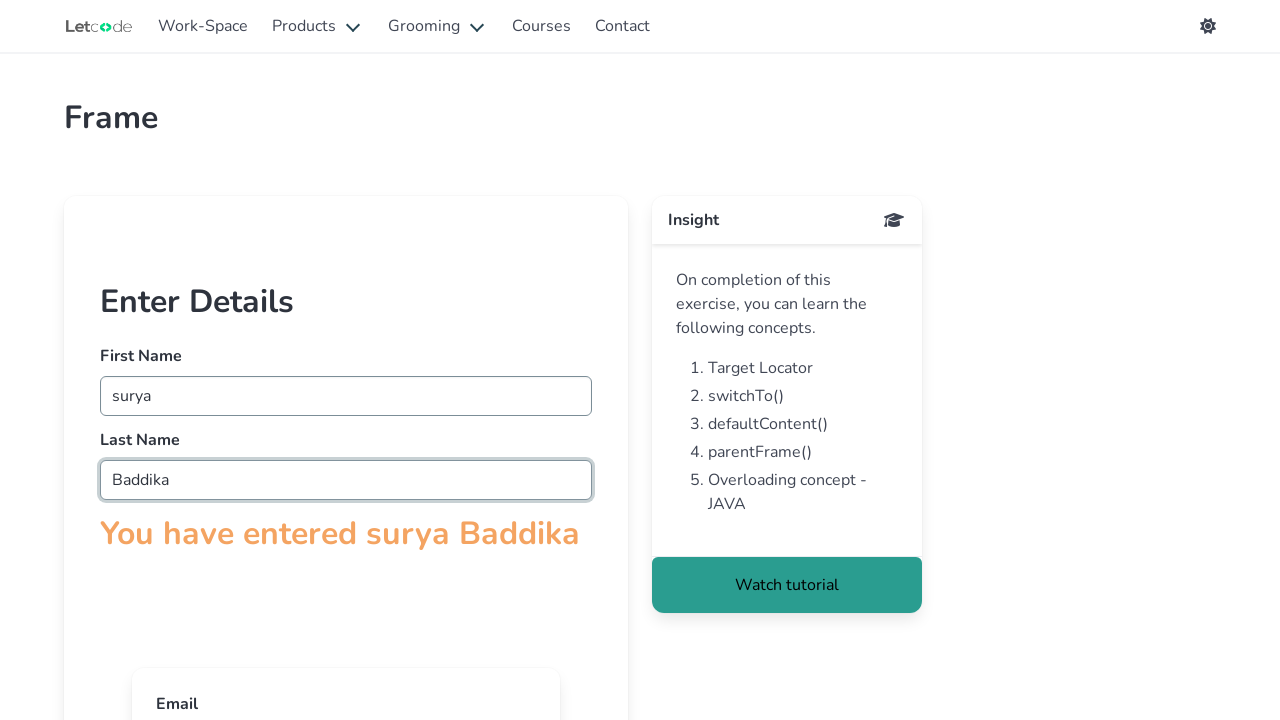

Located nested iframe within first iframe
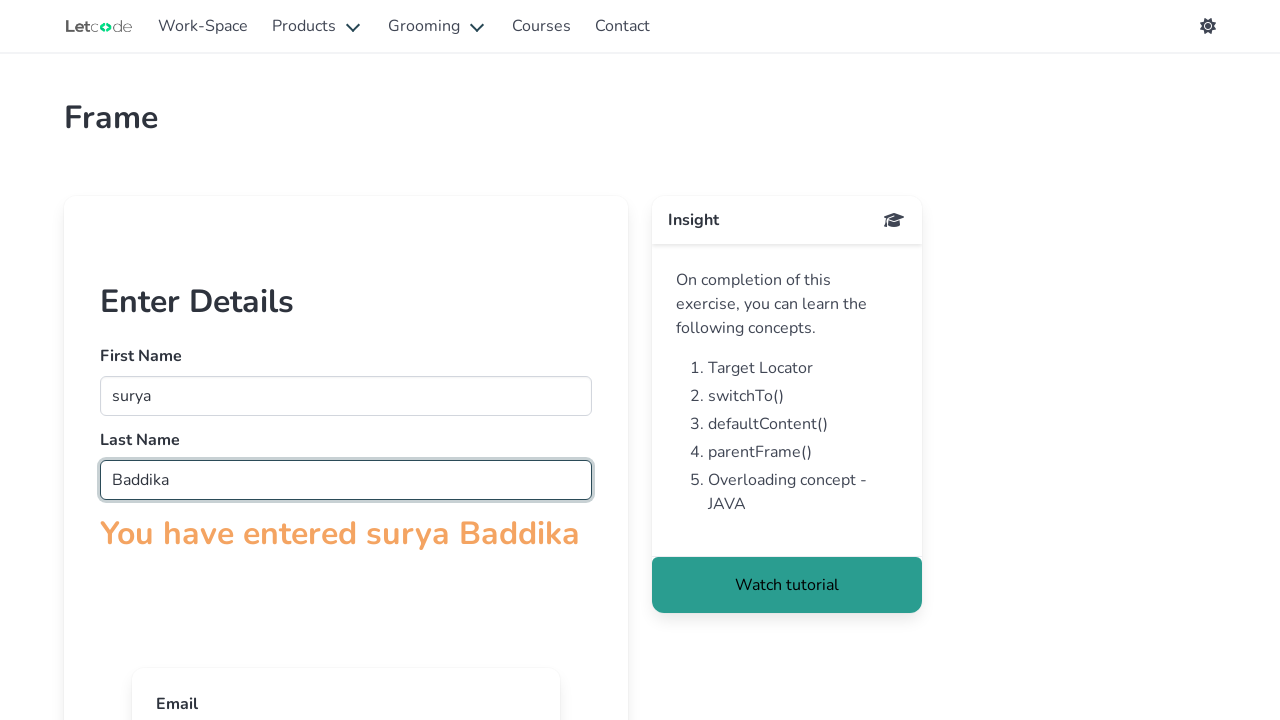

Filled email field with 'surya@gmail.com' in nested iframe on #firstFr >> internal:control=enter-frame >> iframe[src='innerframe'] >> internal
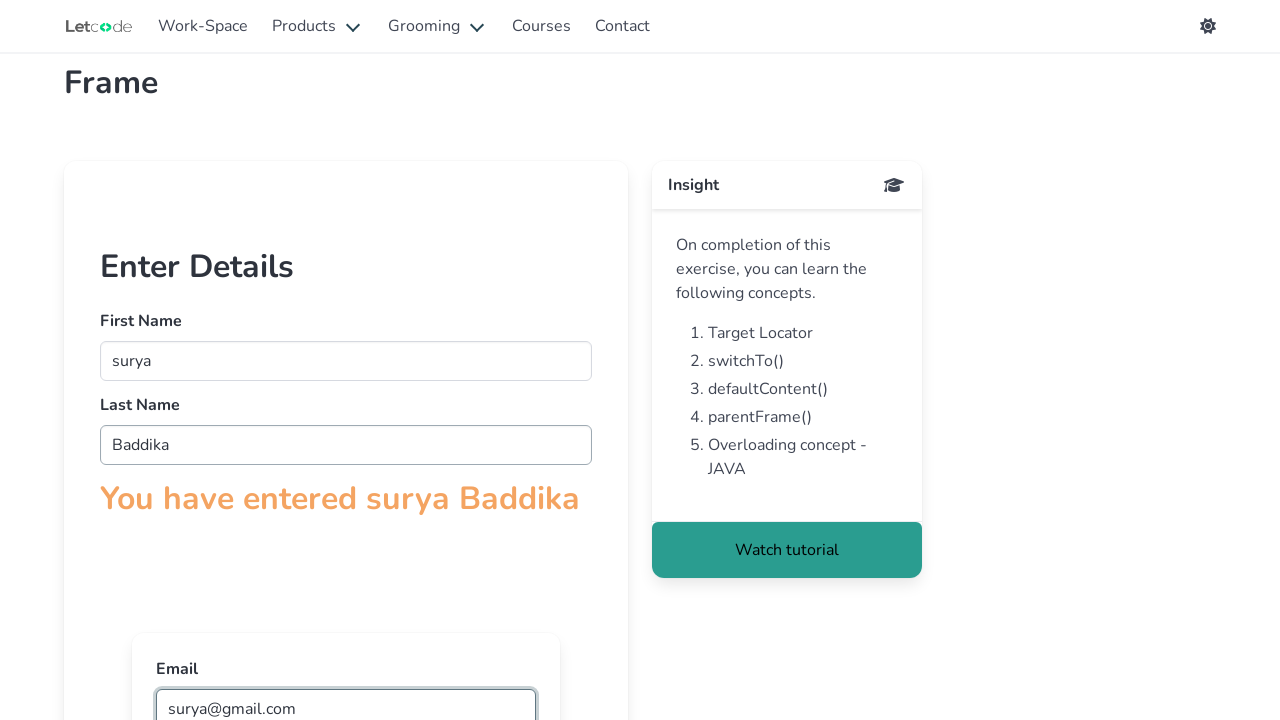

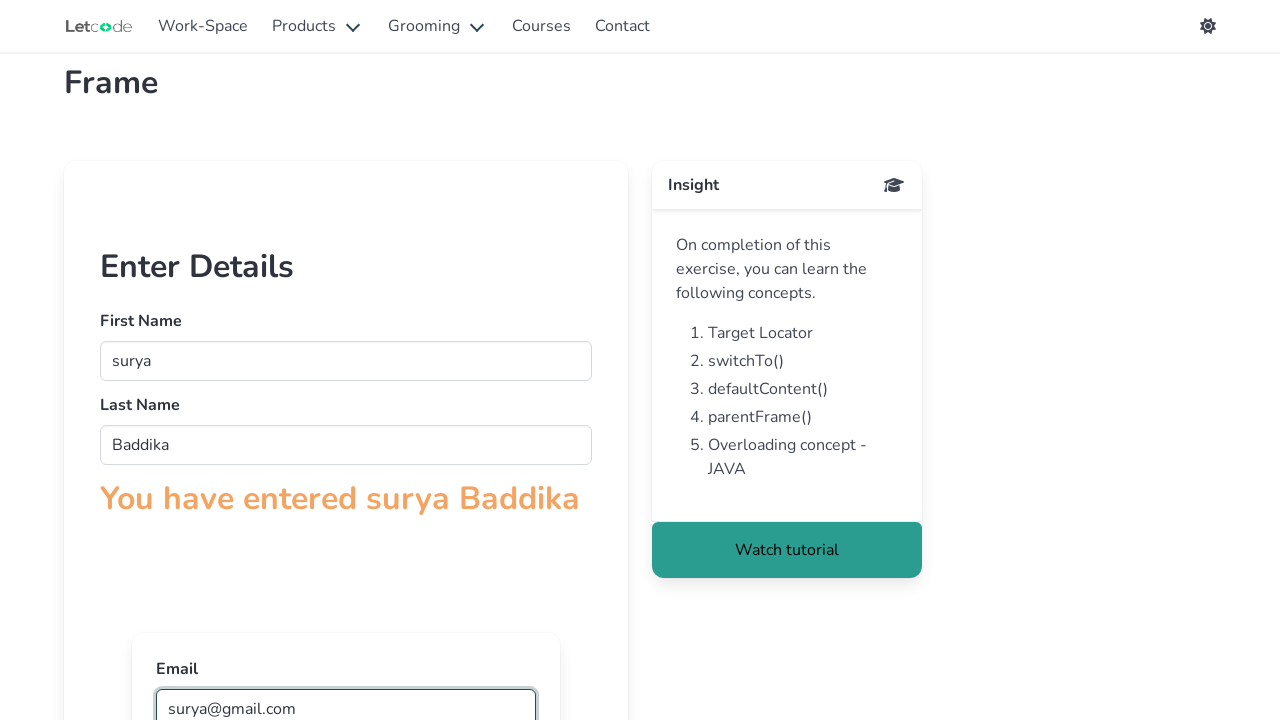